Tests JavaScript prompt handling by clicking a button to trigger a JS prompt, entering text into the prompt, and accepting it

Starting URL: https://the-internet.herokuapp.com/javascript_alerts

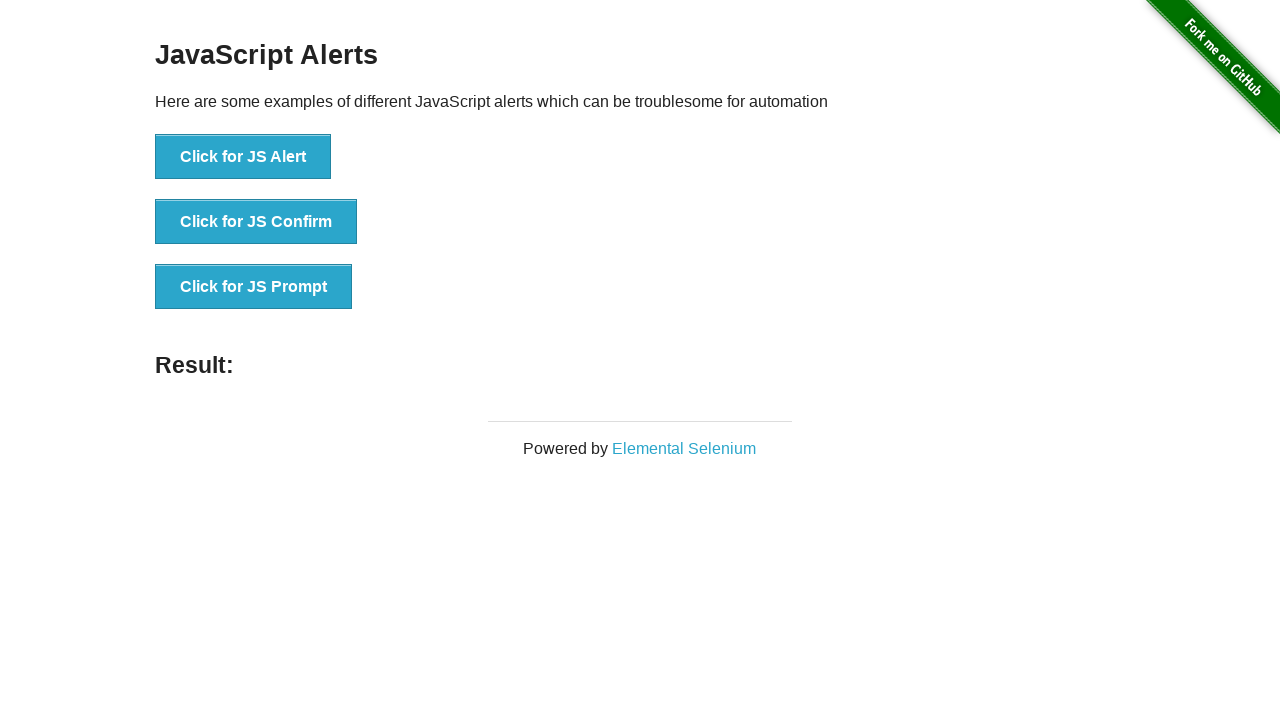

Navigated to JavaScript alerts page
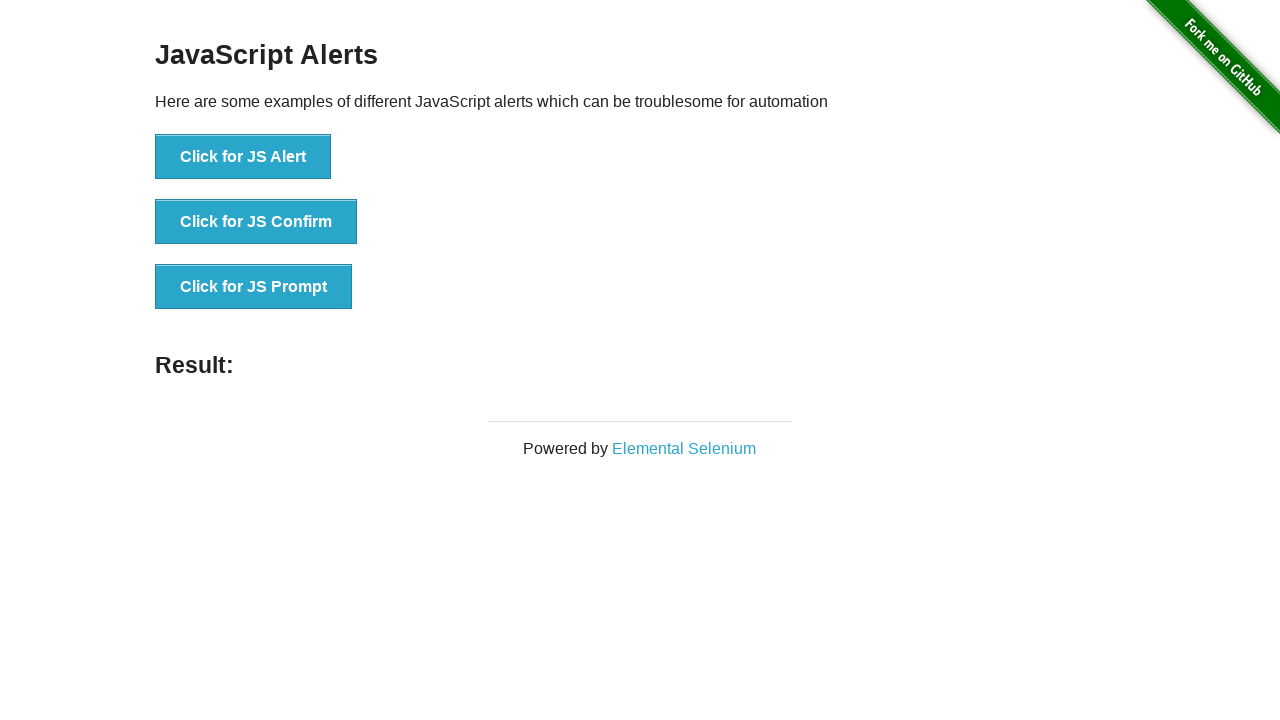

Set up dialog handler to accept prompts with 'Selenium'
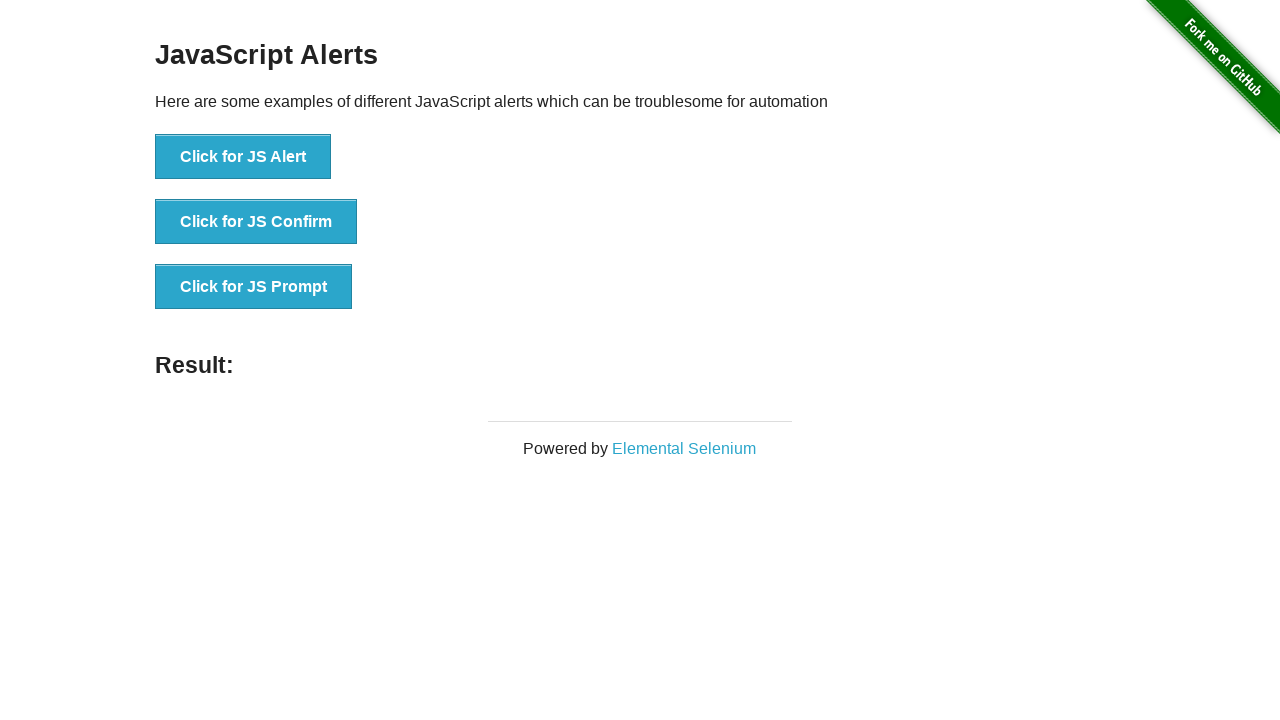

Clicked 'Click for JS Prompt' button to trigger JavaScript prompt at (254, 287) on xpath=//button[text()='Click for JS Prompt']
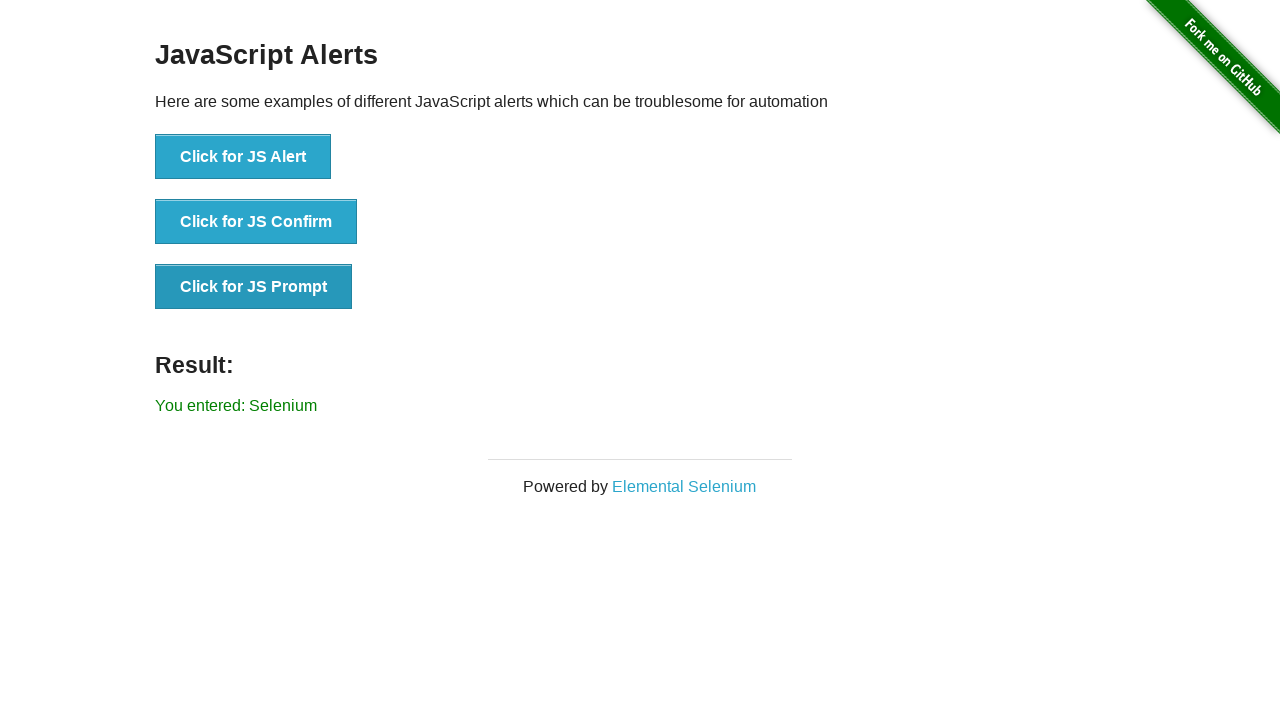

Prompt was accepted and result text 'You entered: Selenium' appeared
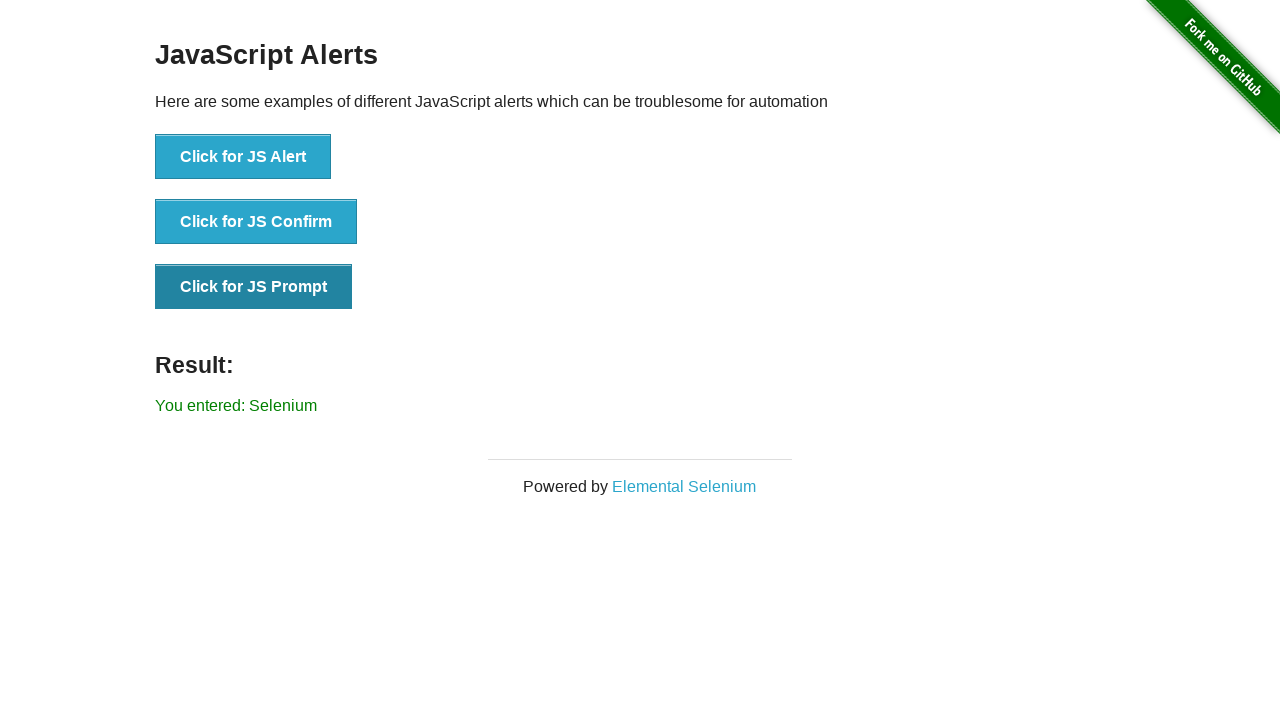

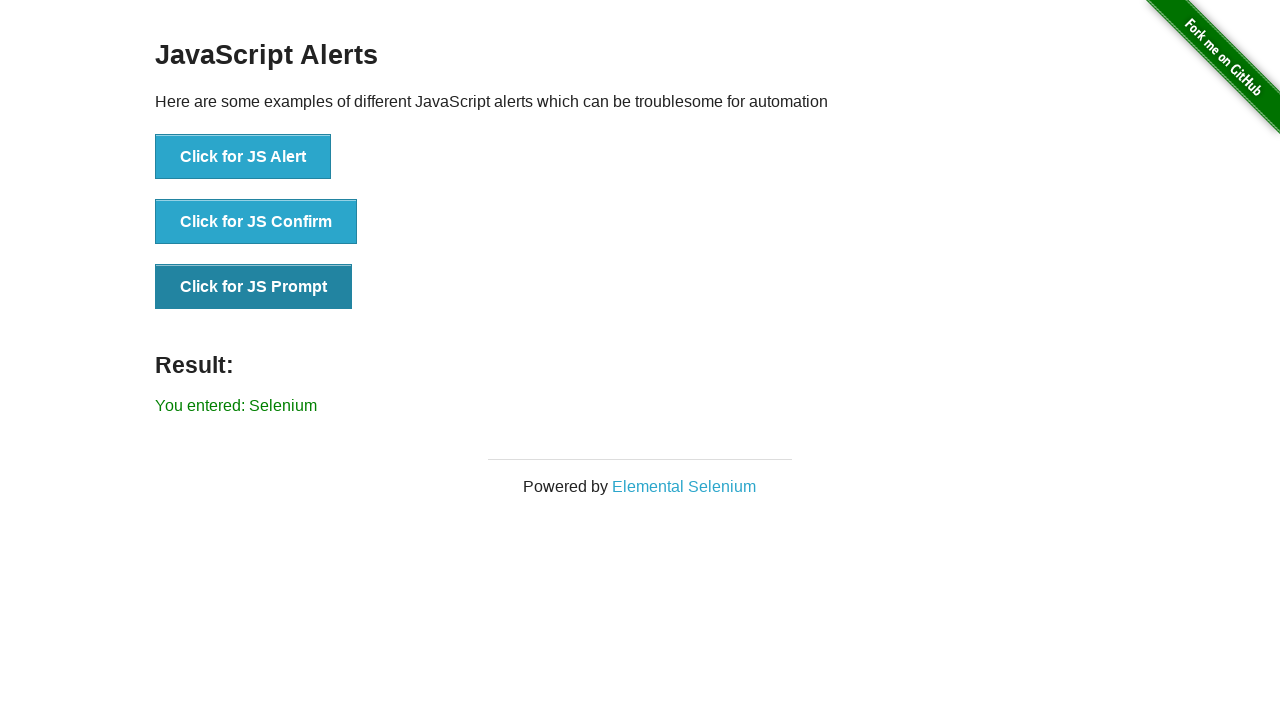